Tests multi-select dropdown functionality by selecting options 1 and 3, verifying they are selected

Starting URL: http://automationbykrishna.com

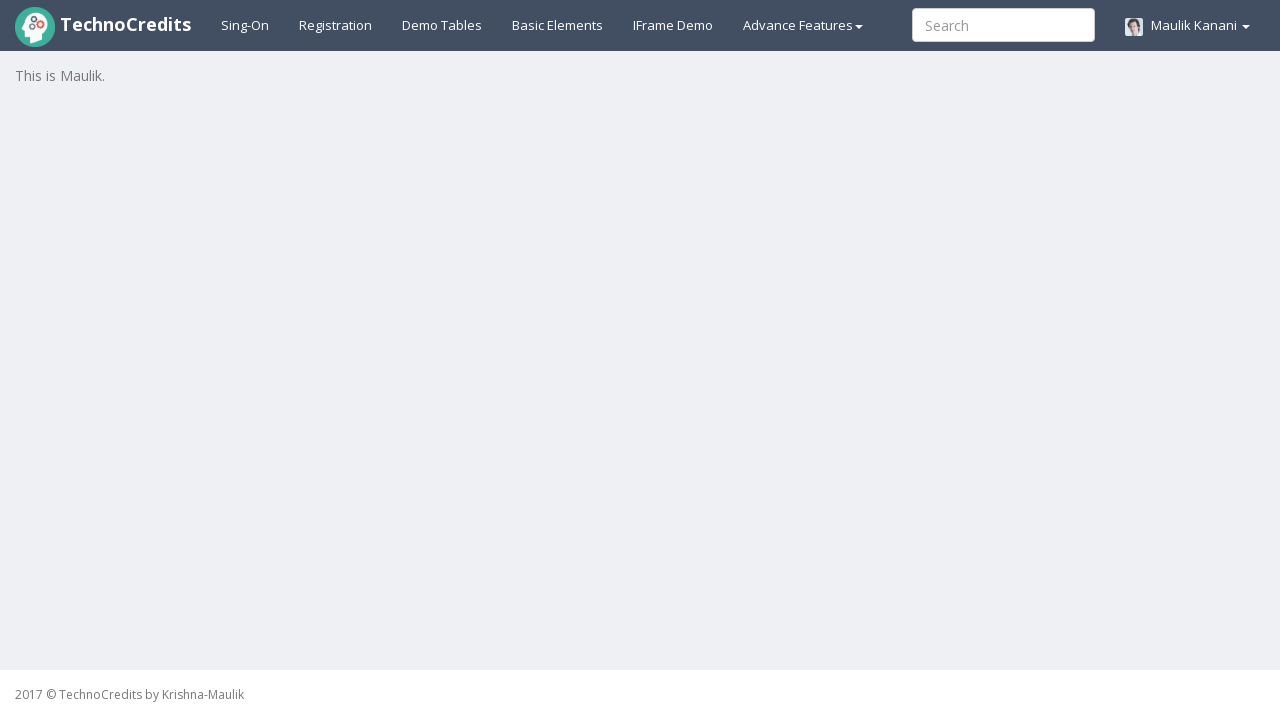

Clicked on Basic Elements link at (558, 25) on xpath=//a[@id='basicelements']
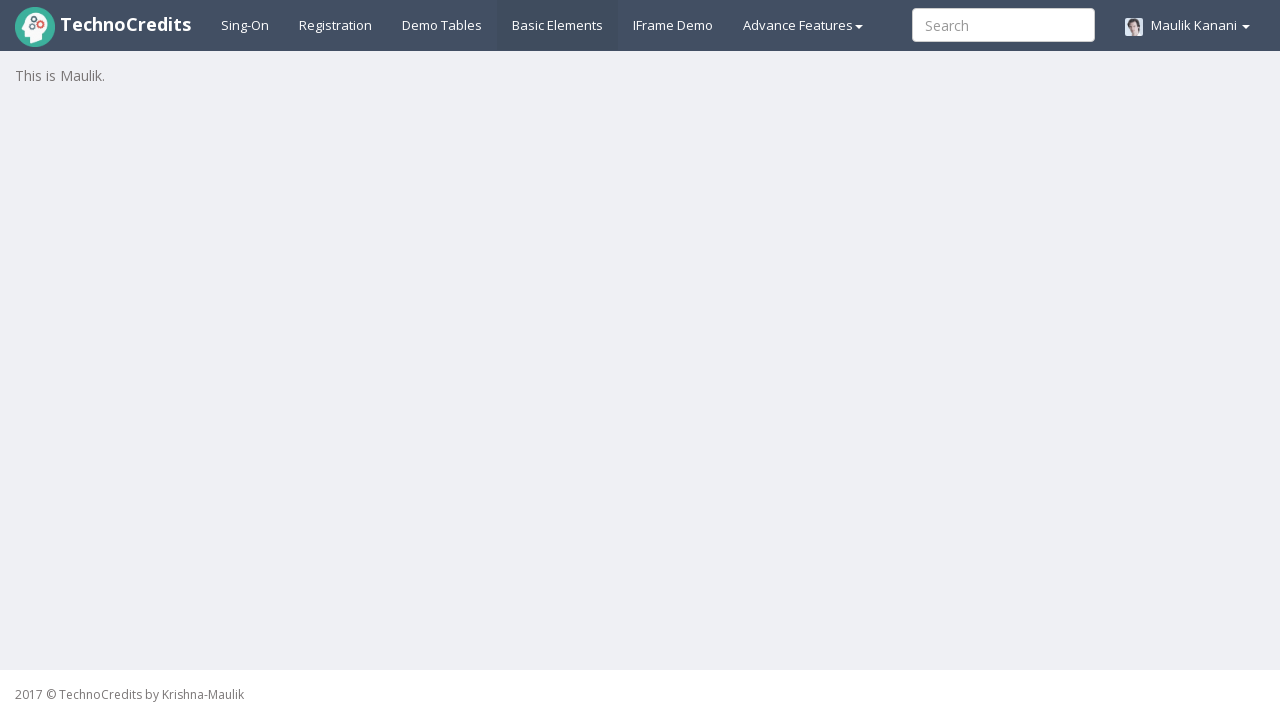

Multi-select dropdown became visible
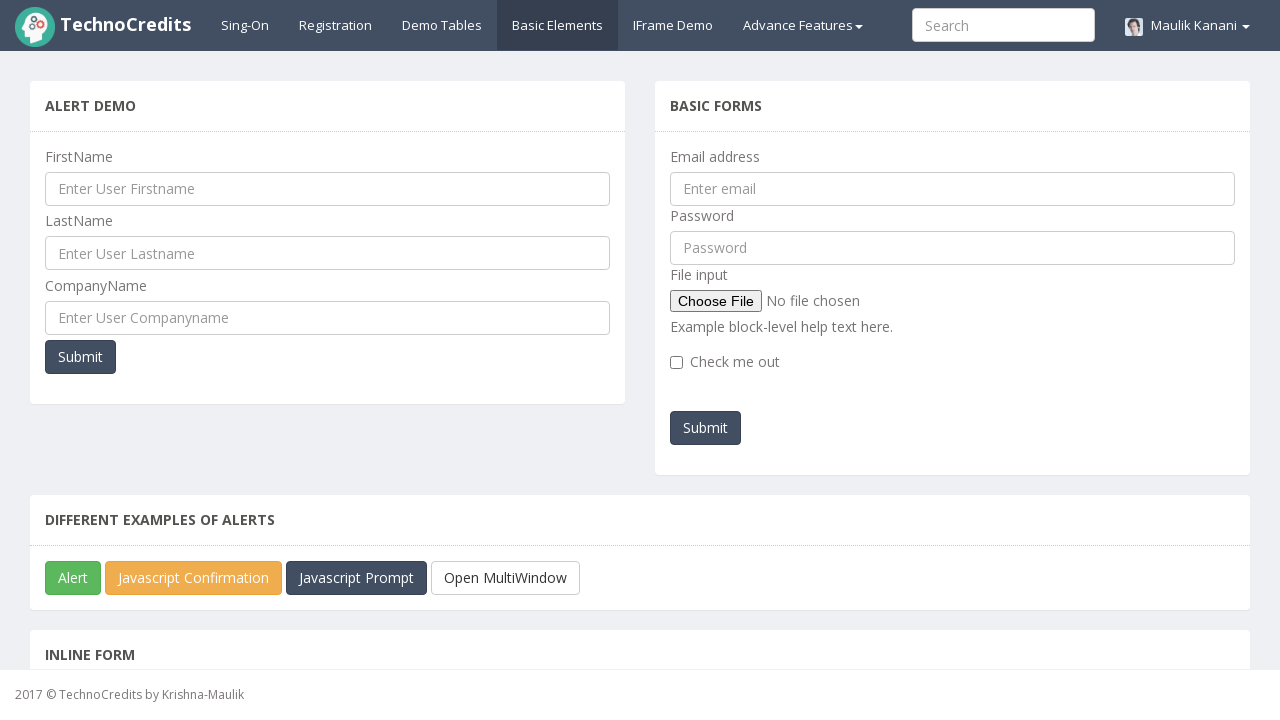

Scrolled multi-select dropdown into view
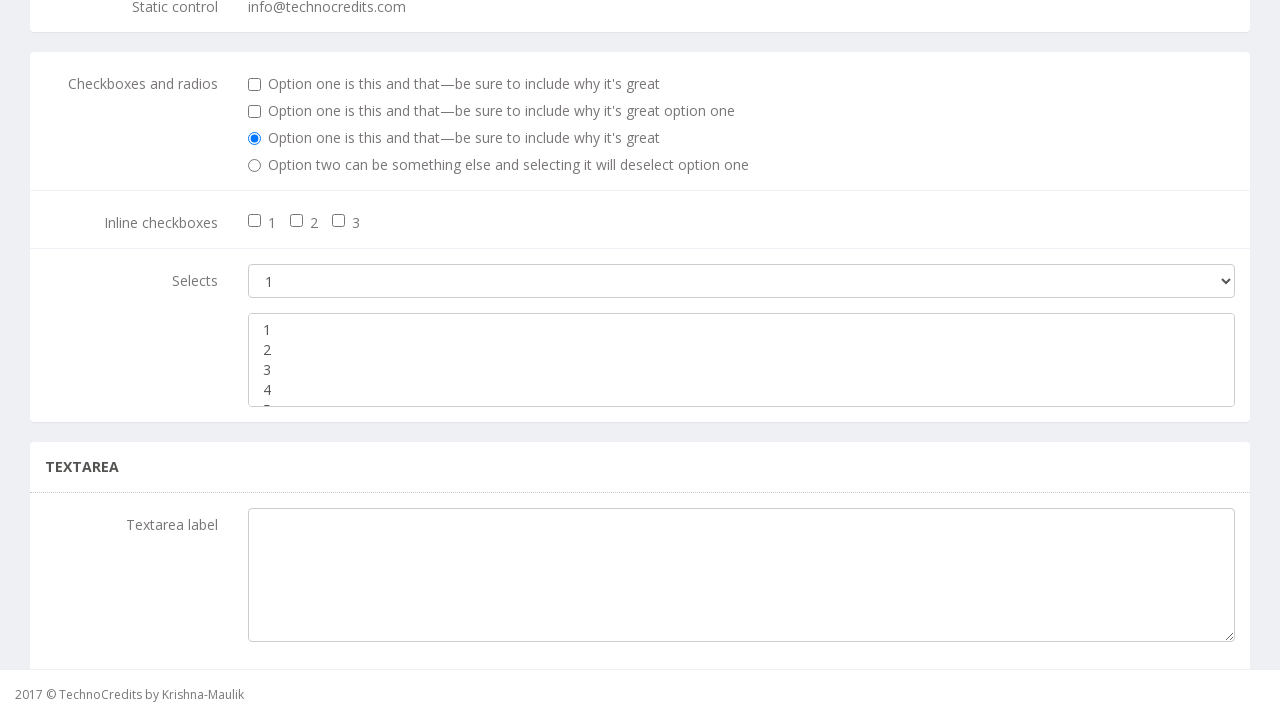

Selected options 1 and 3 from the multi-select dropdown on //select[@class='form-control']
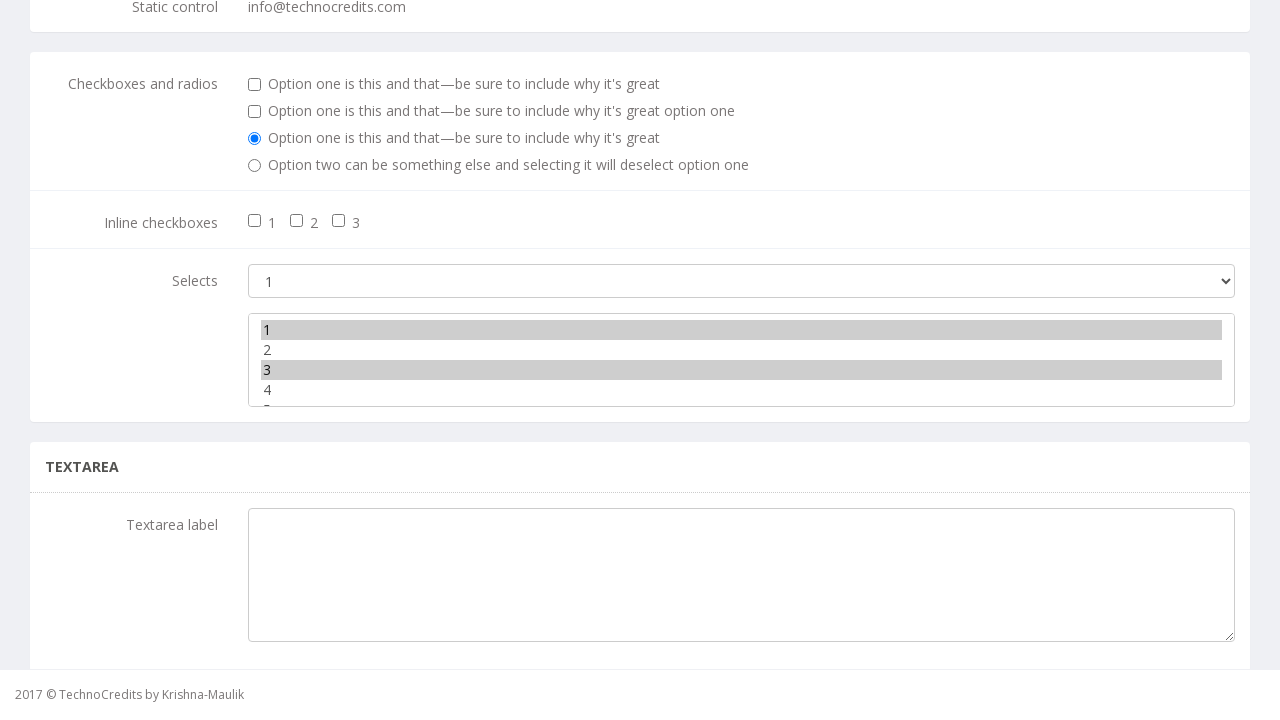

Retrieved selected values from dropdown
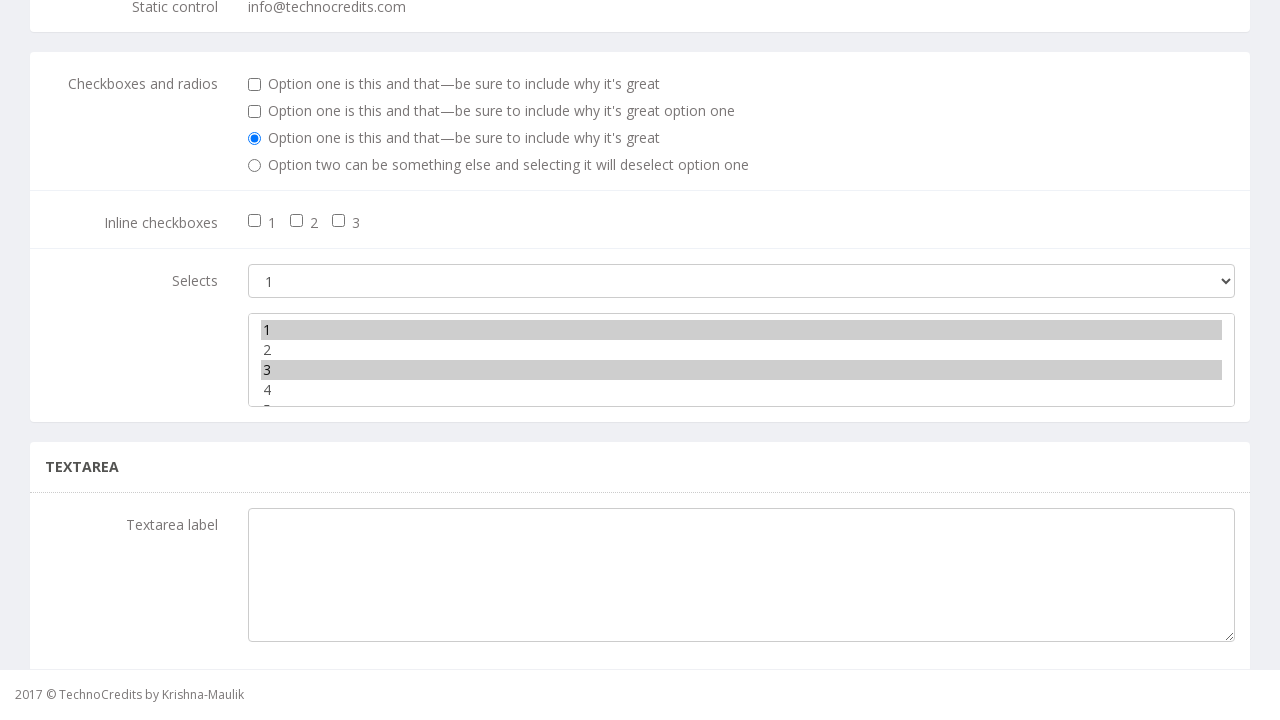

Verified that exactly 2 options are selected
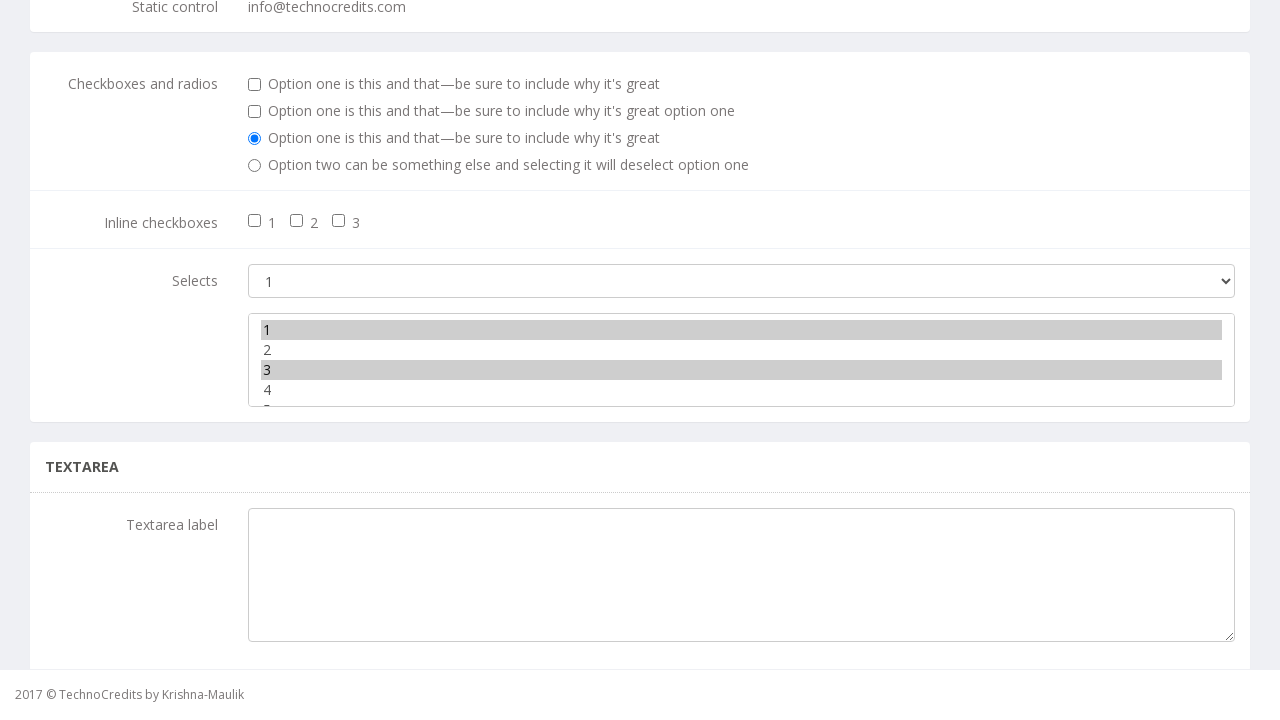

Verified that options 1 and 3 are selected
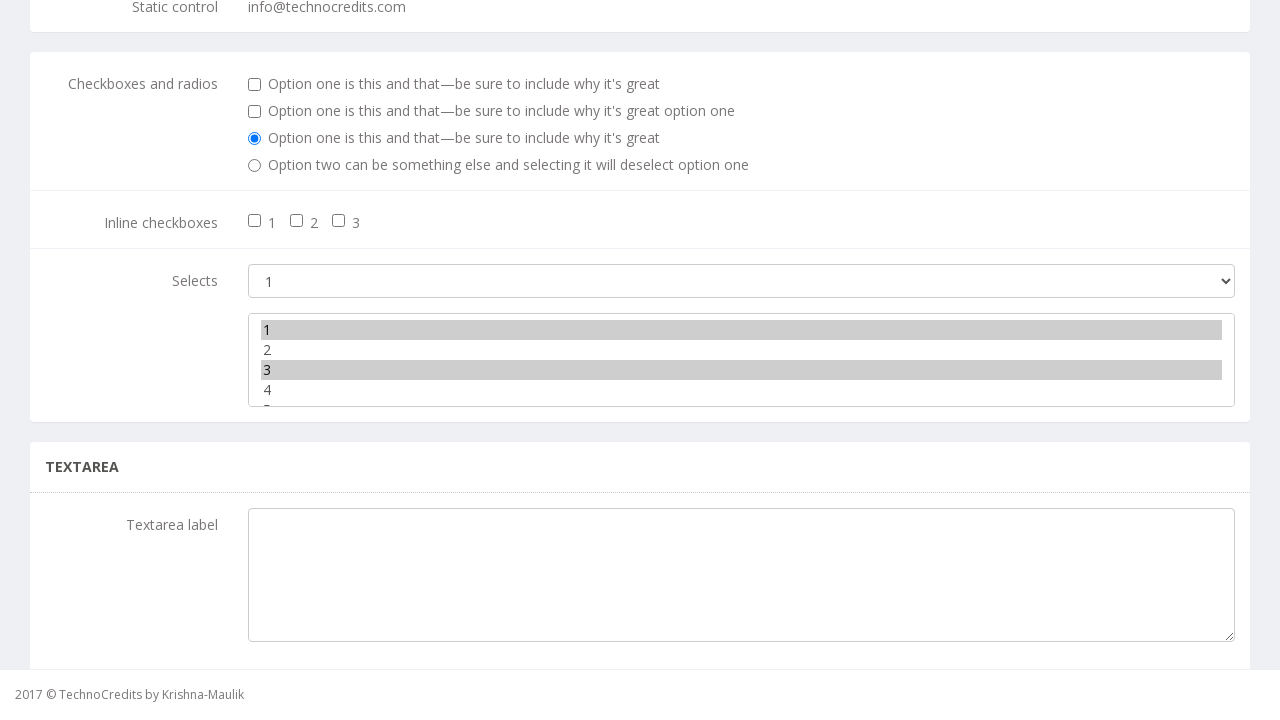

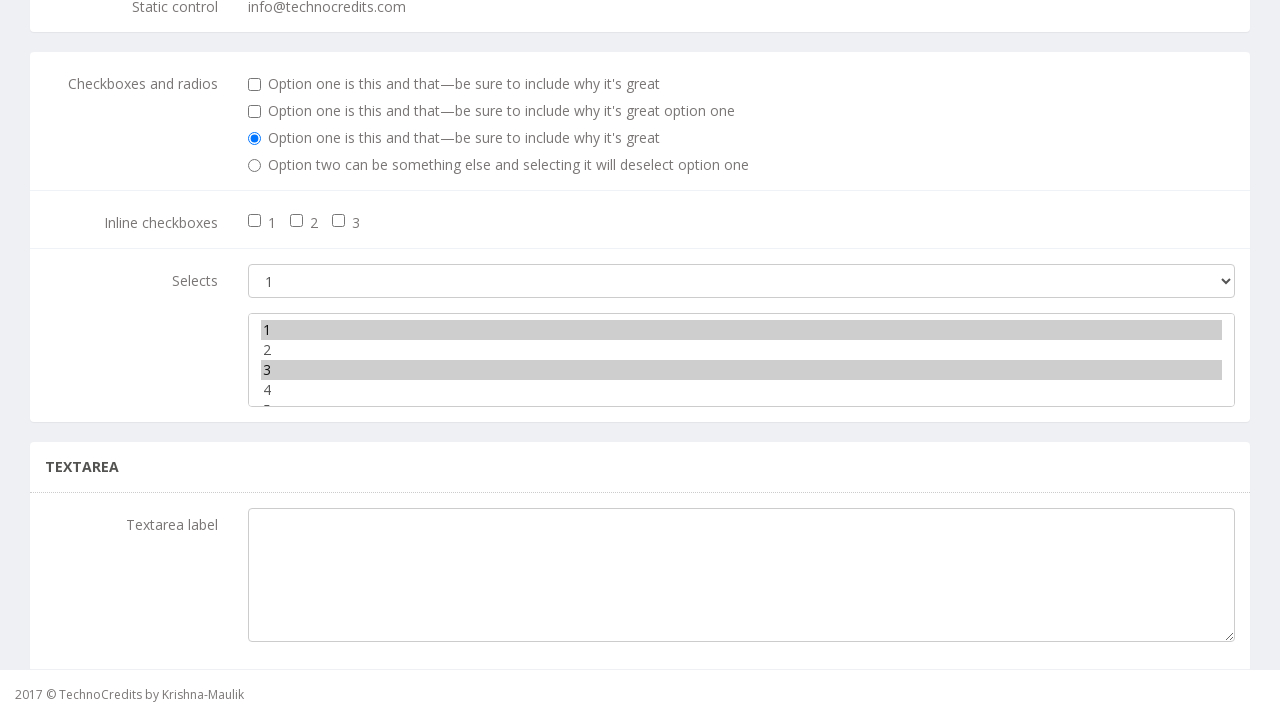